Tests the blog search functionality by searching for a non-existing term "basculho" and verifying that the "no results found" message is displayed correctly.

Starting URL: https://blogdoagi.com.br/

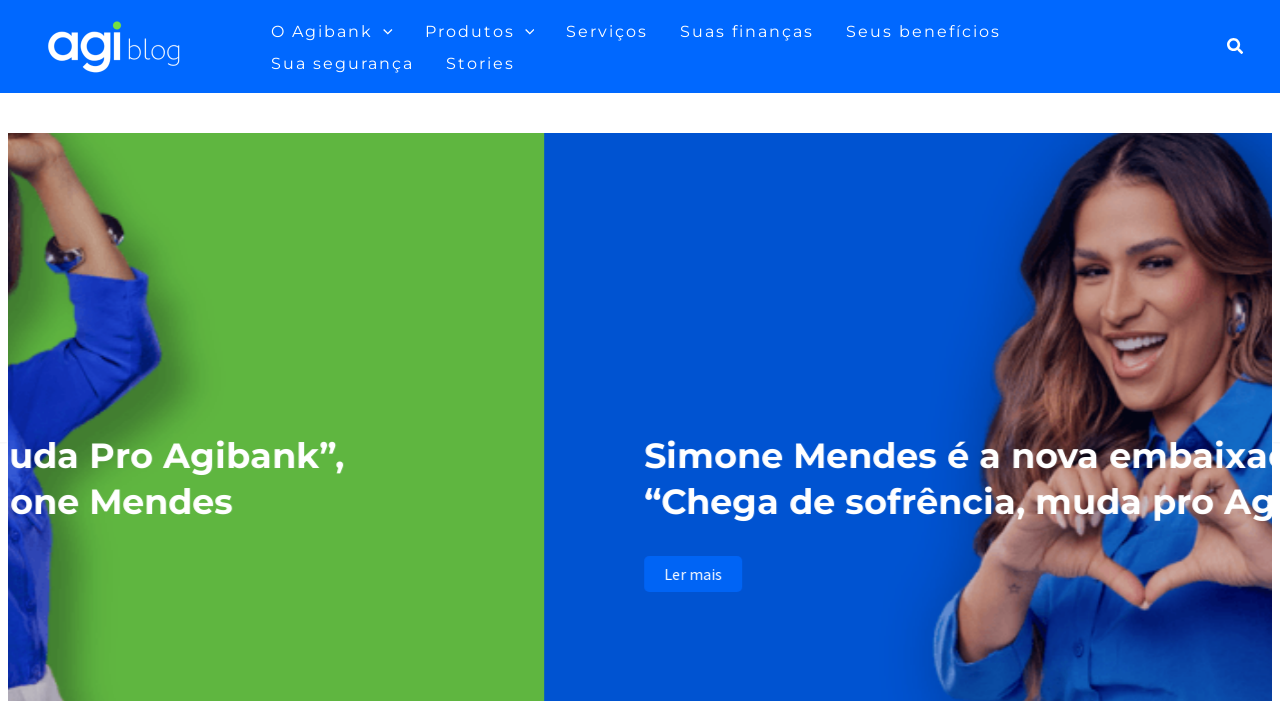

Waited for search icon to be available
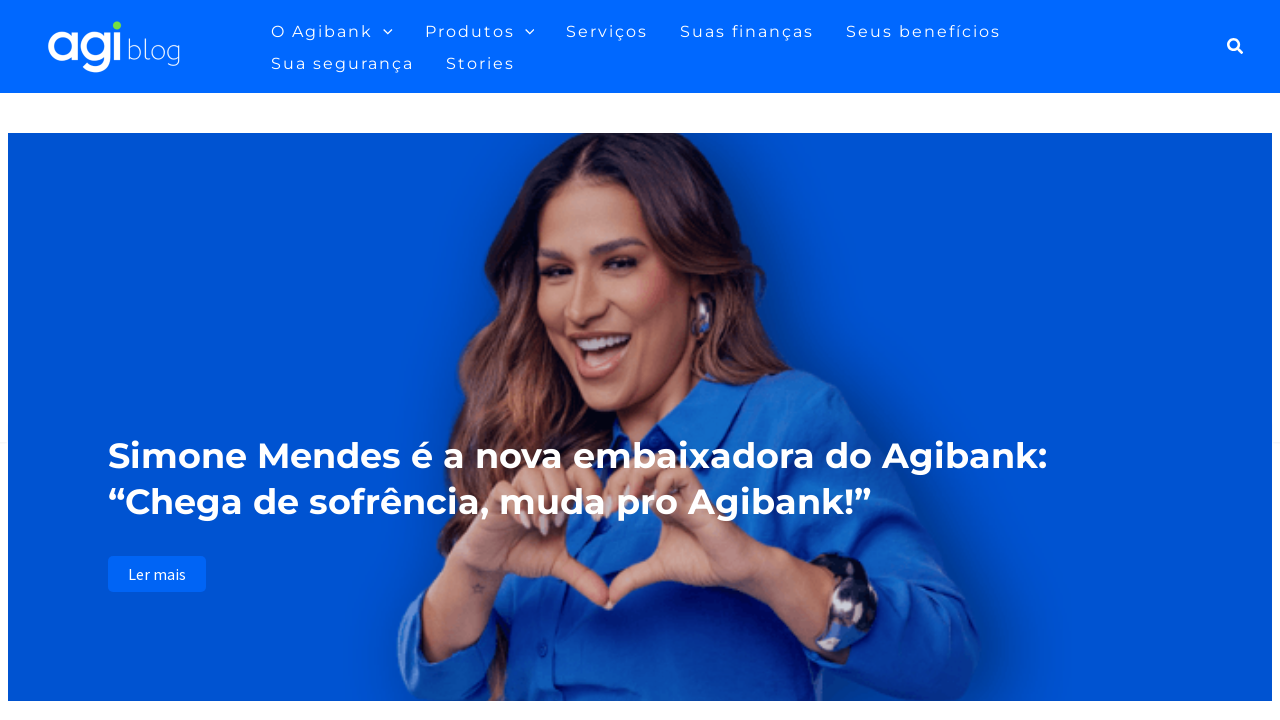

Clicked search icon to open search field at (1236, 46) on xpath=//*[@id='ast-desktop-header']/div[1]/div/div/div/div[3]/div[2]/div/div/a
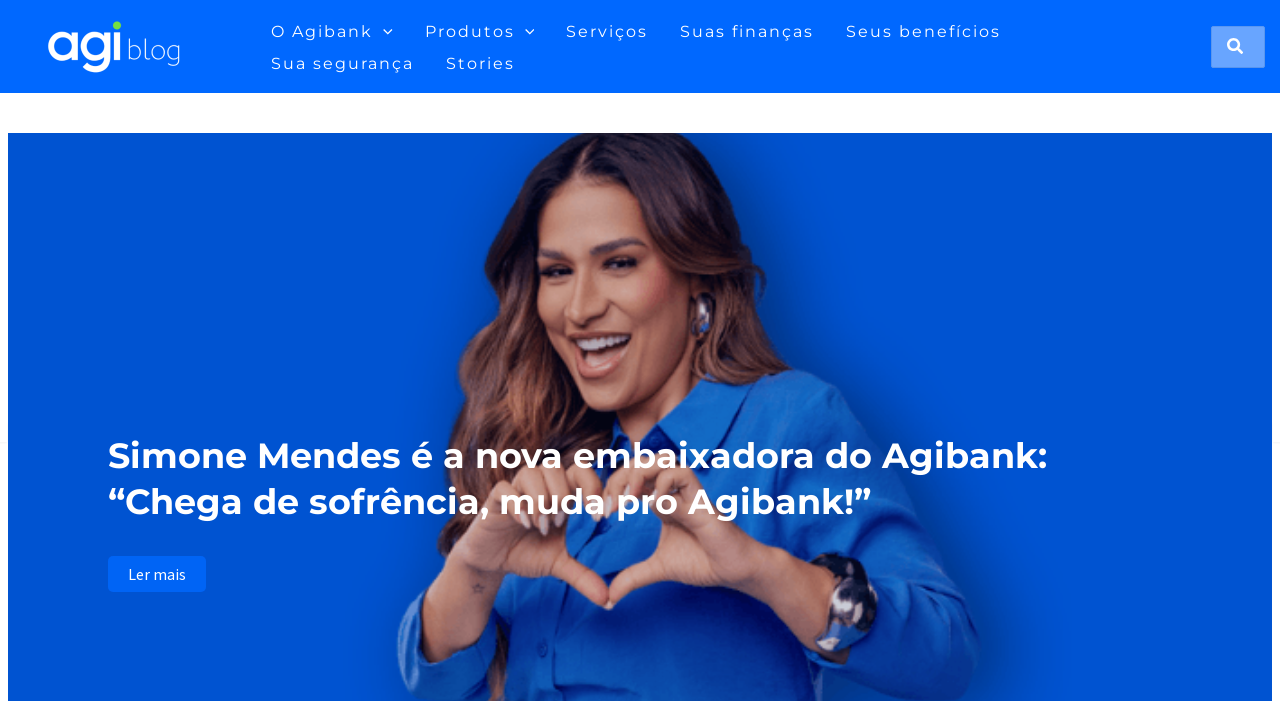

Entered non-existing search term 'basculho' in search field on xpath=//*[@id='search-field']
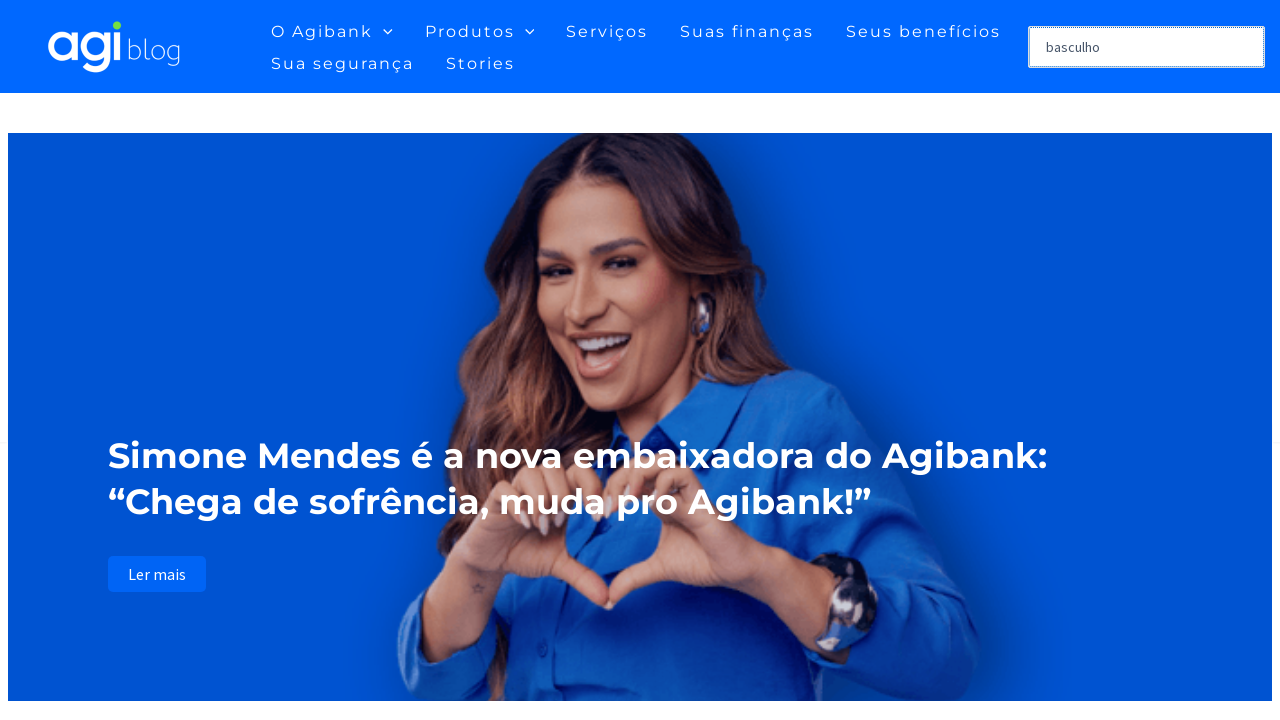

Pressed Enter to submit search form on xpath=//*[@id='search-field']
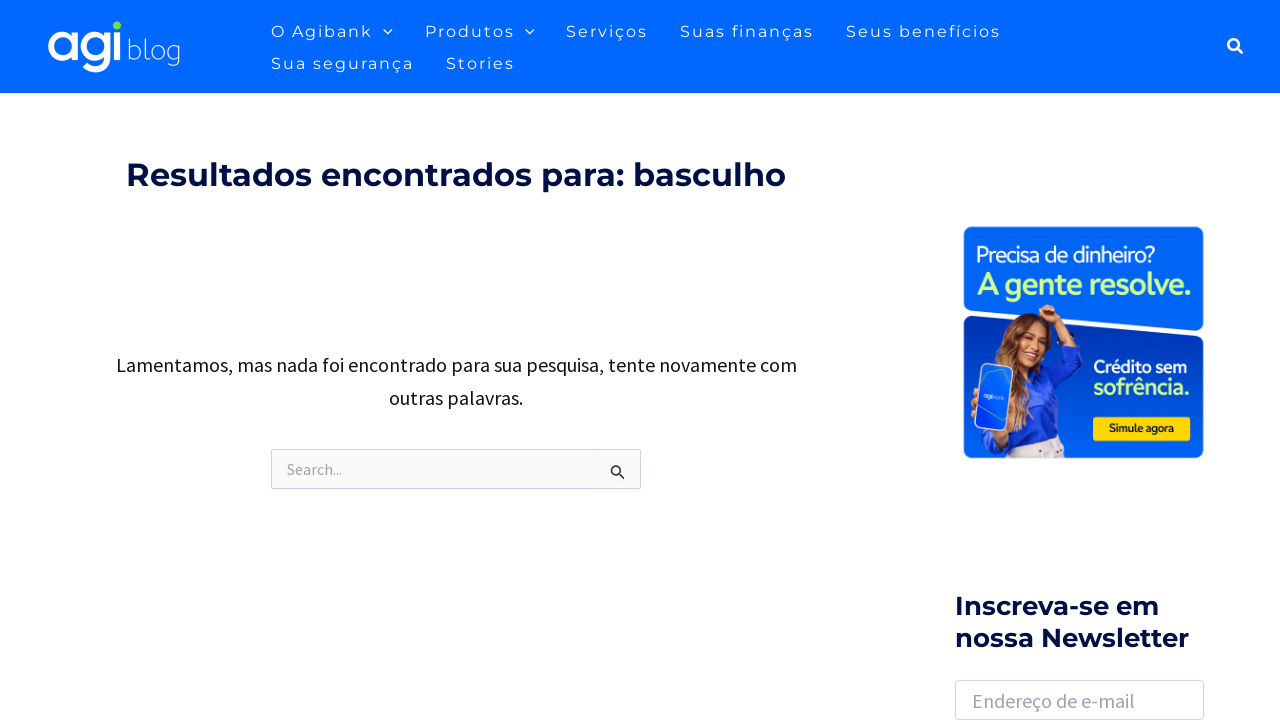

Page title loaded after search submission
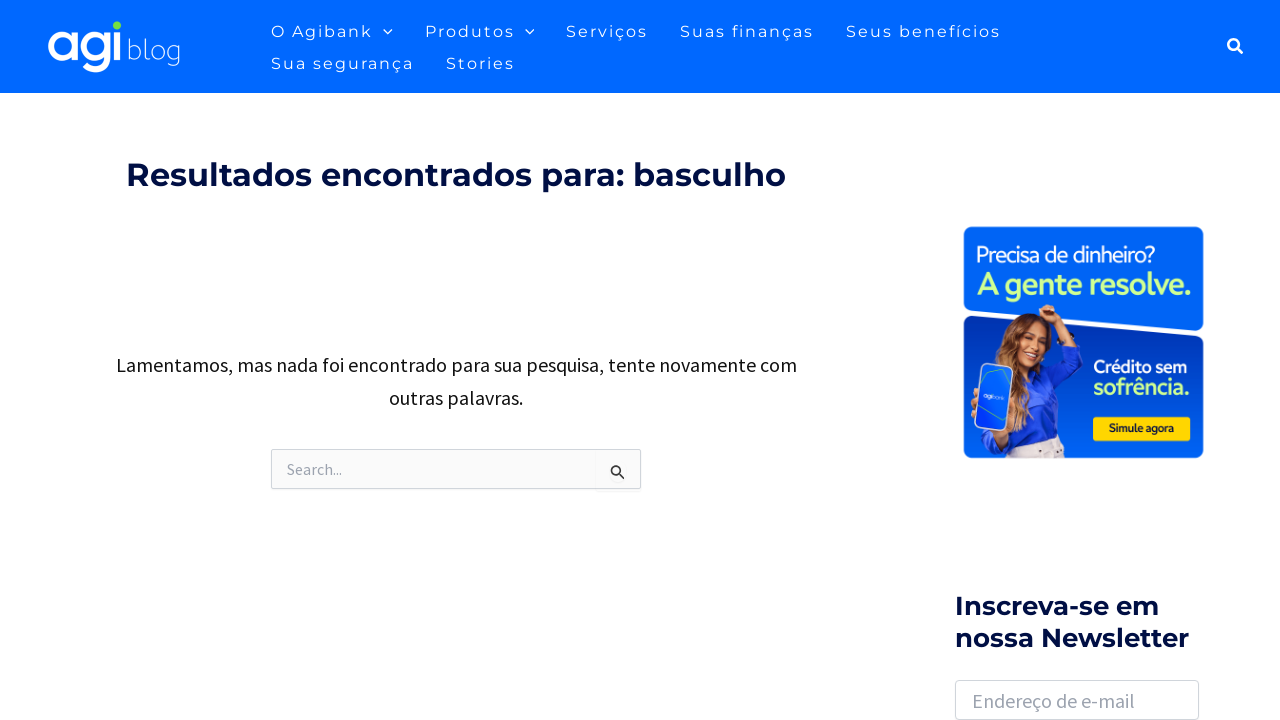

Verified 'no results found' message is displayed for non-existing search term
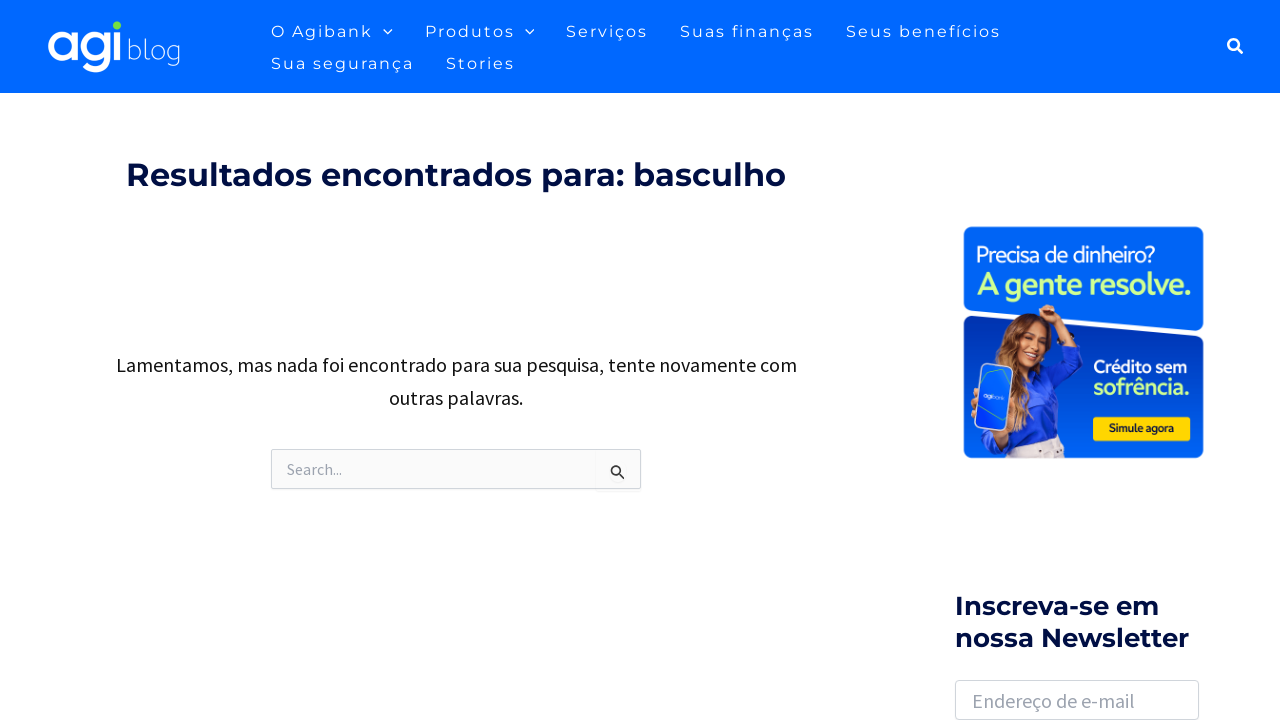

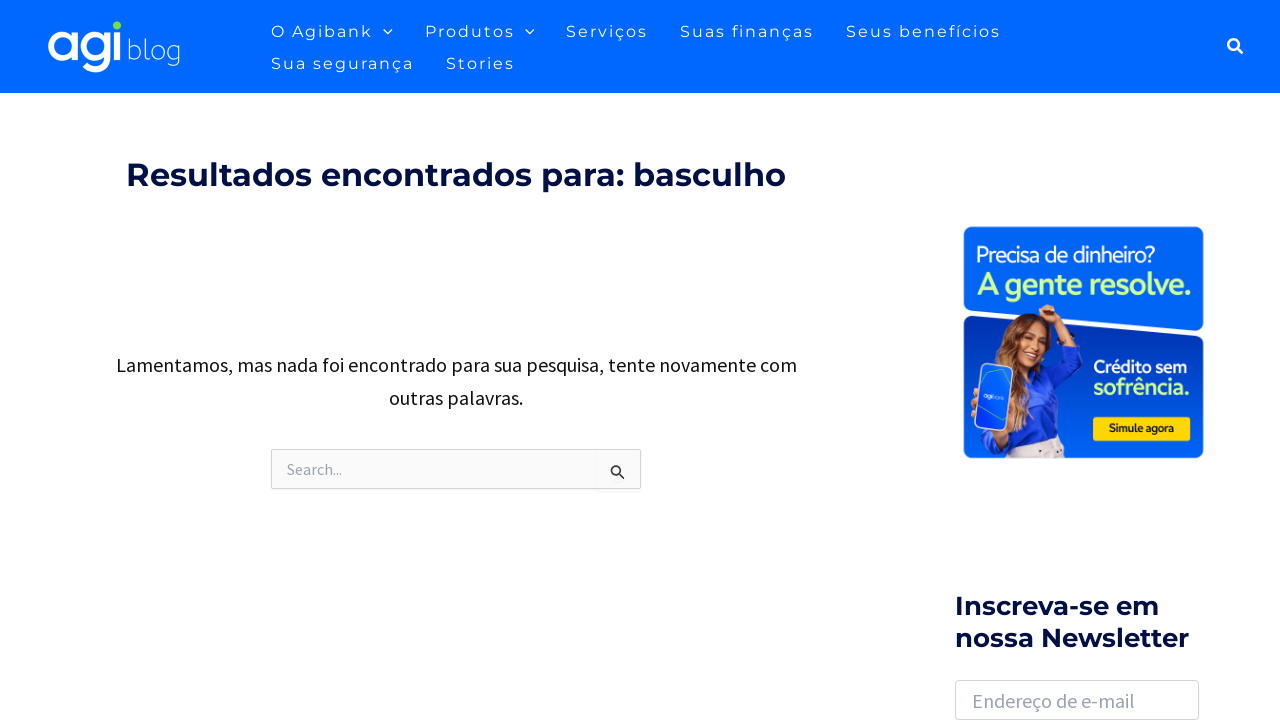